Tests Honda Vietnam website cost calculator form by selecting car model and location options

Starting URL: https://www.honda.com.vn/o-to/du-toan-chi-phi

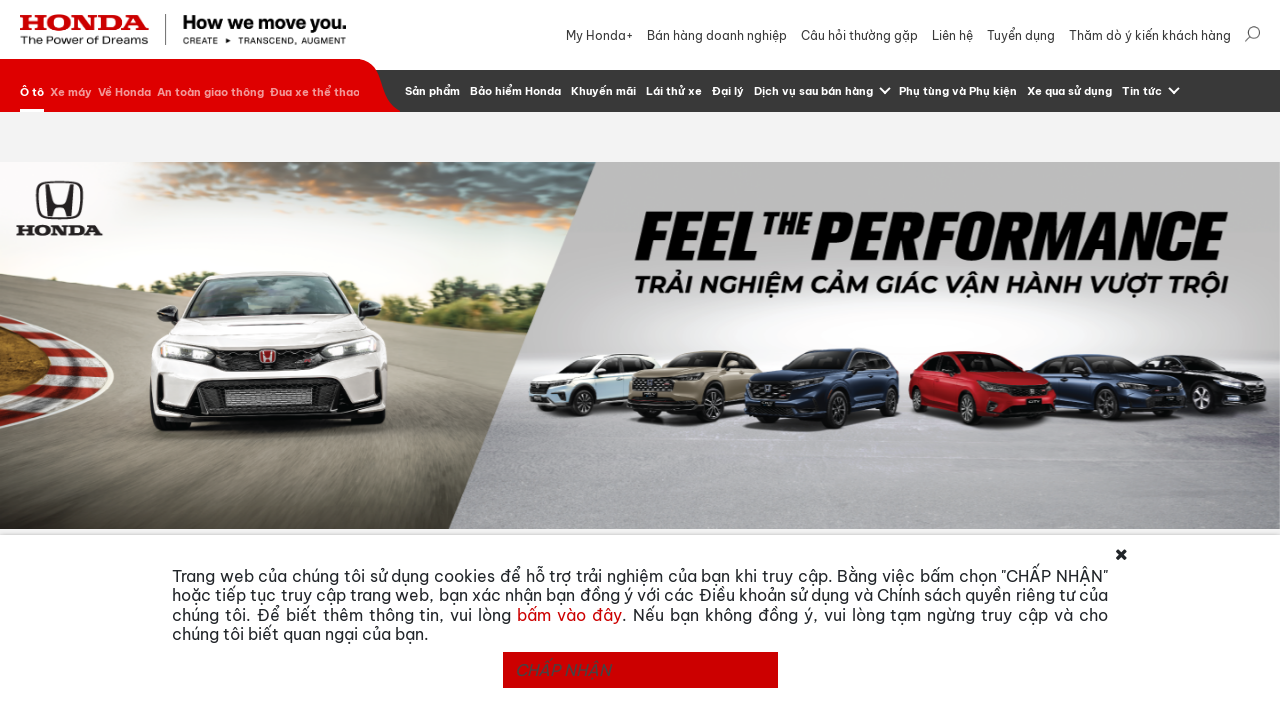

Scrolled to cost calculator container
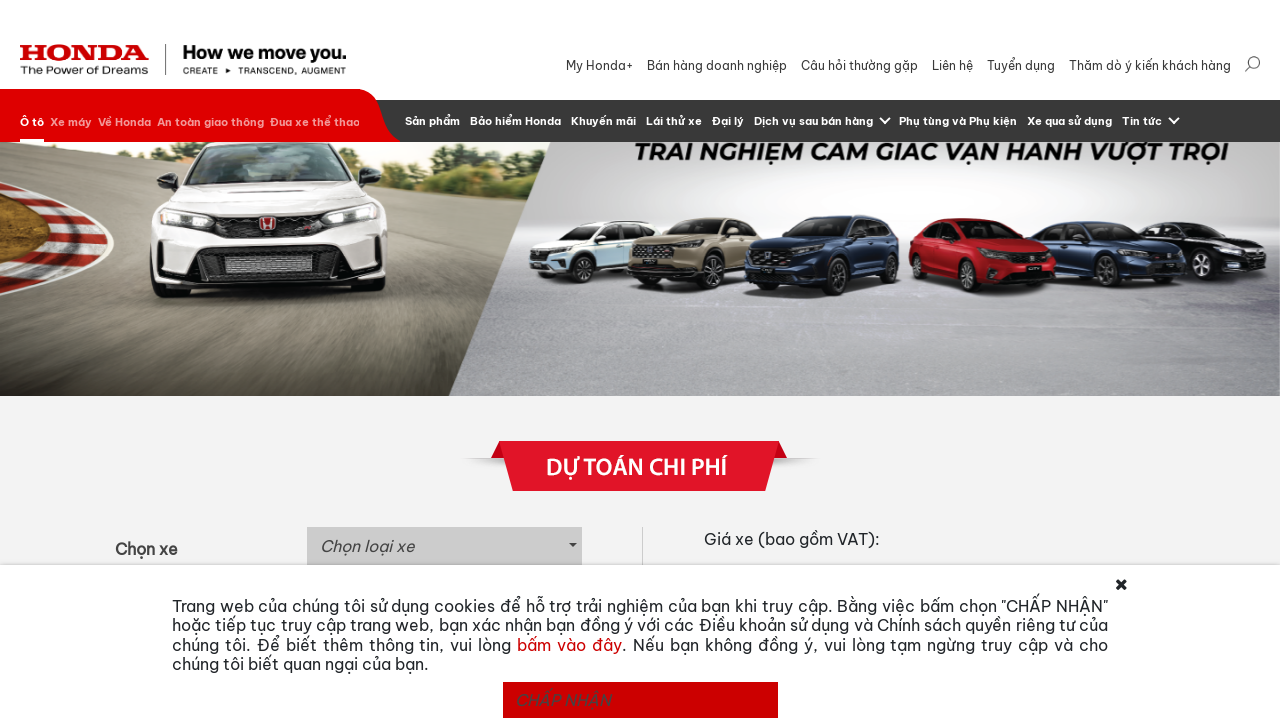

Closed cookie popup at (1122, 555) on i.x-cookie
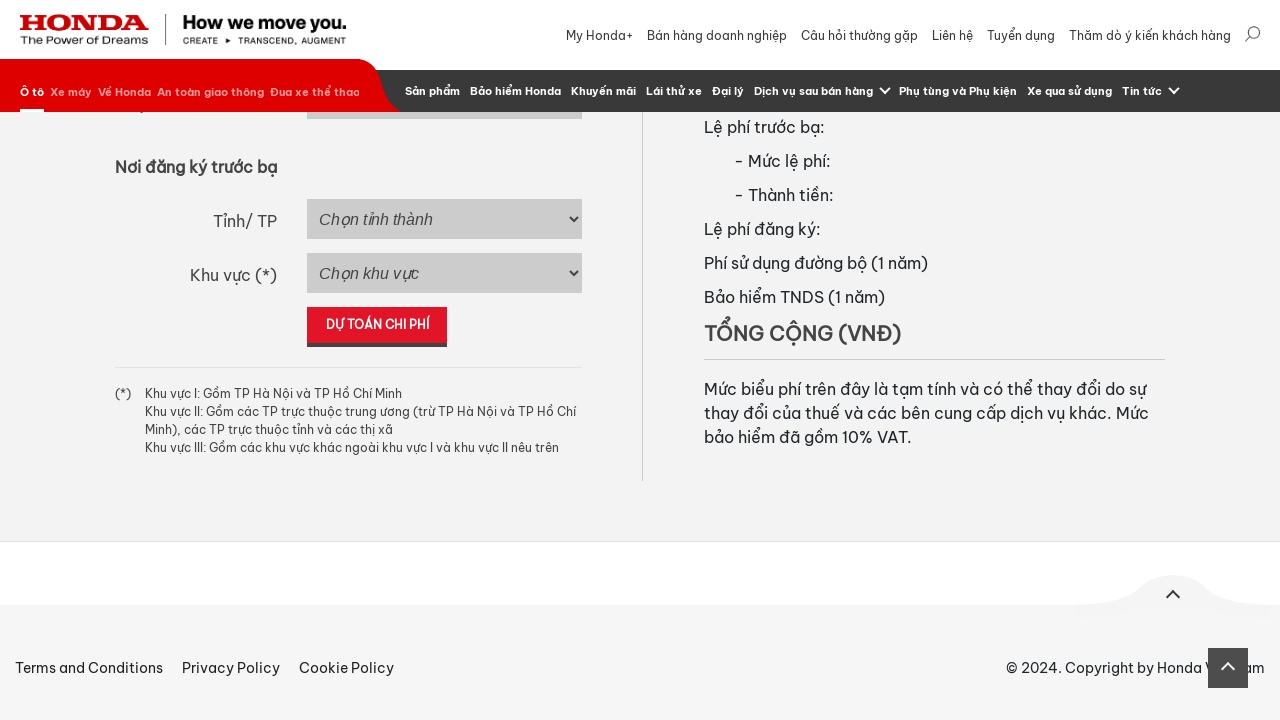

Clicked car model dropdown button at (444, 679) on button#selectize-input
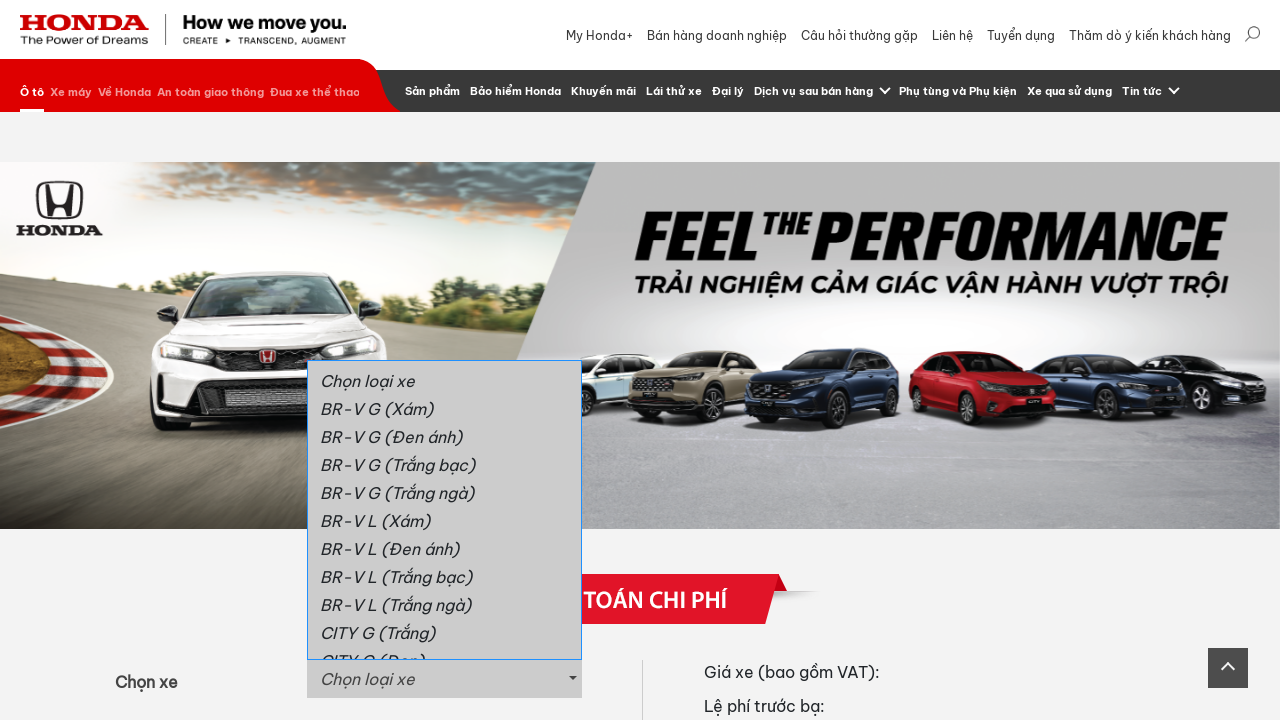

Car model options loaded
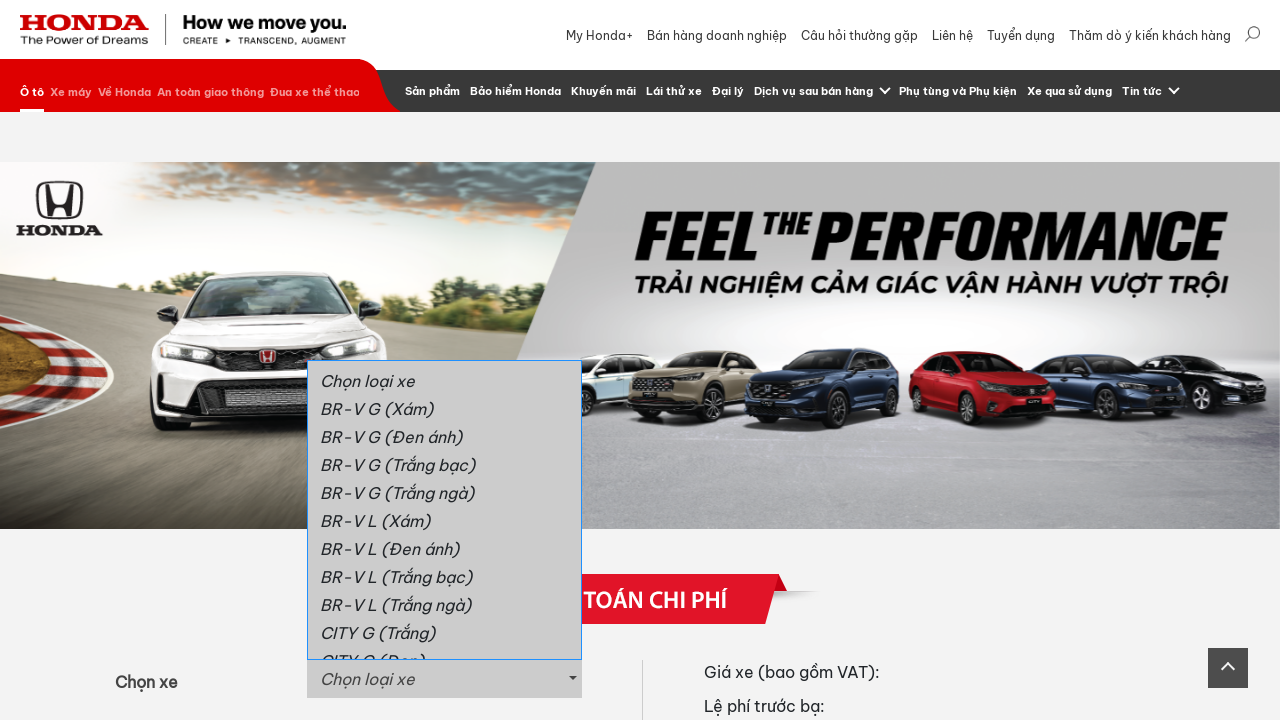

Selected Honda CITY L car model at (444, 510) on button#selectize-input+div>a:has-text('CITY L')
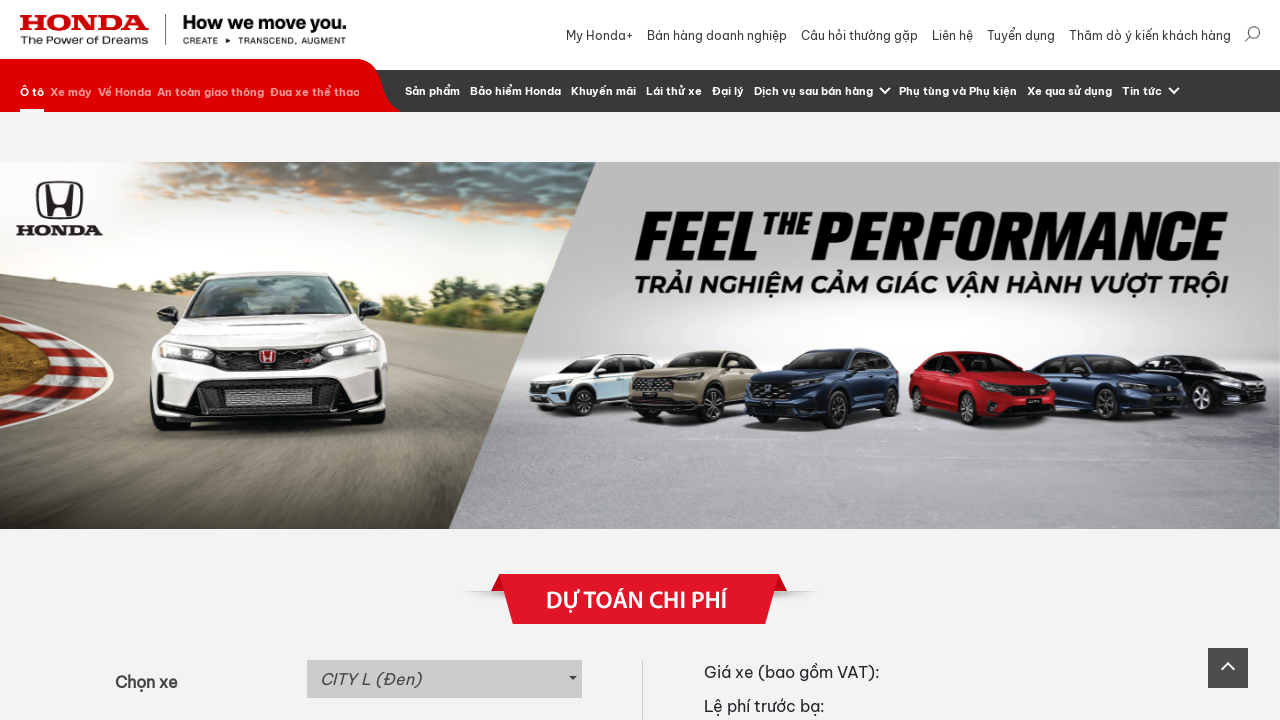

Selected Ho Chi Minh City as province on select#province
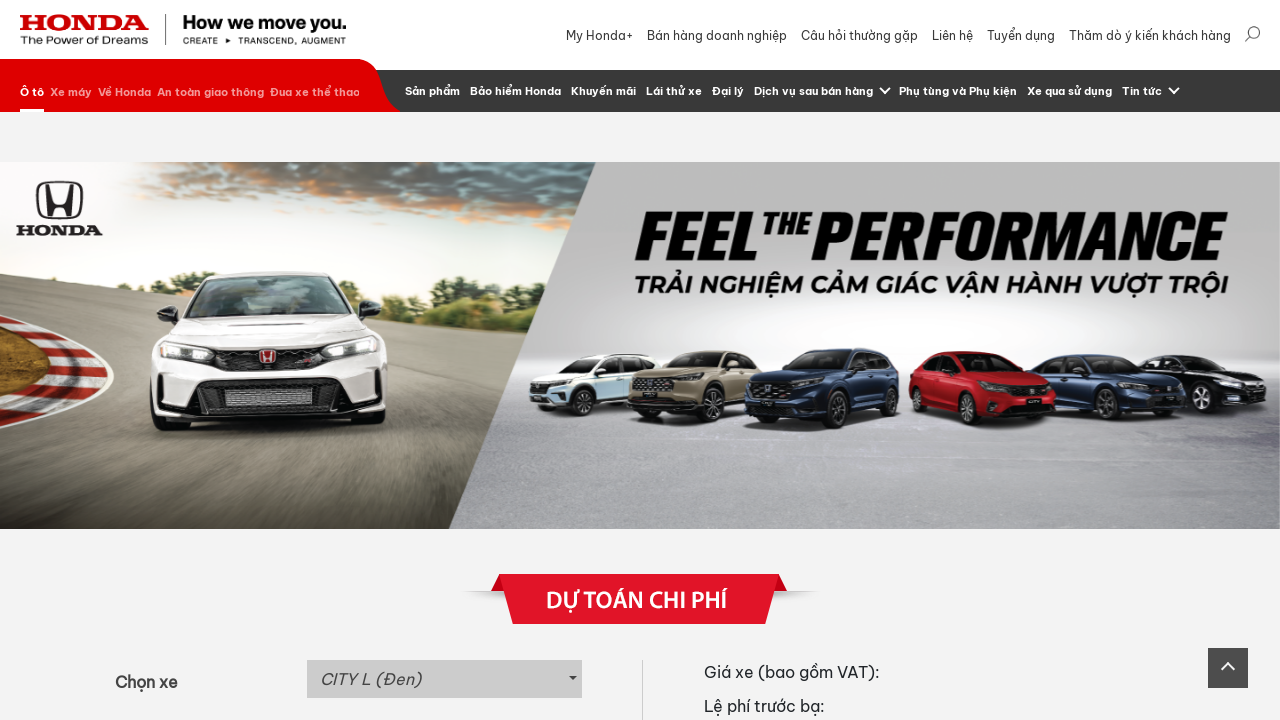

Selected Zone I for registration fee on select#registration_fee
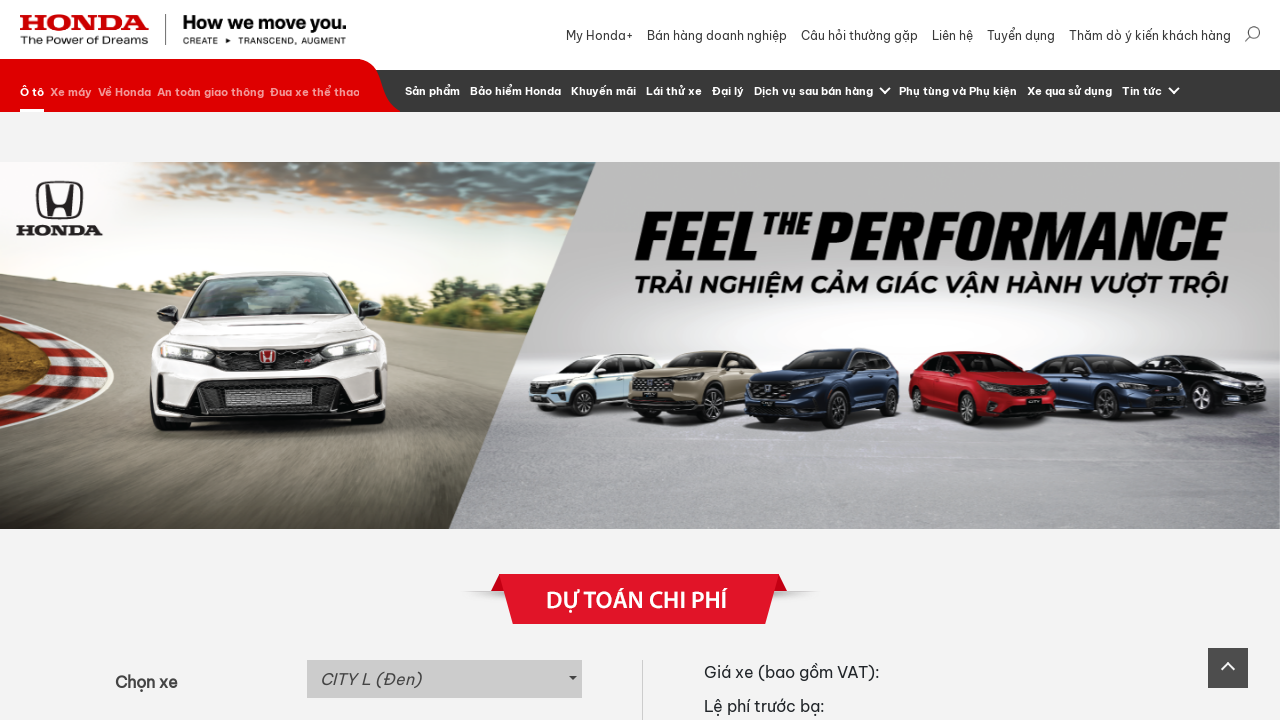

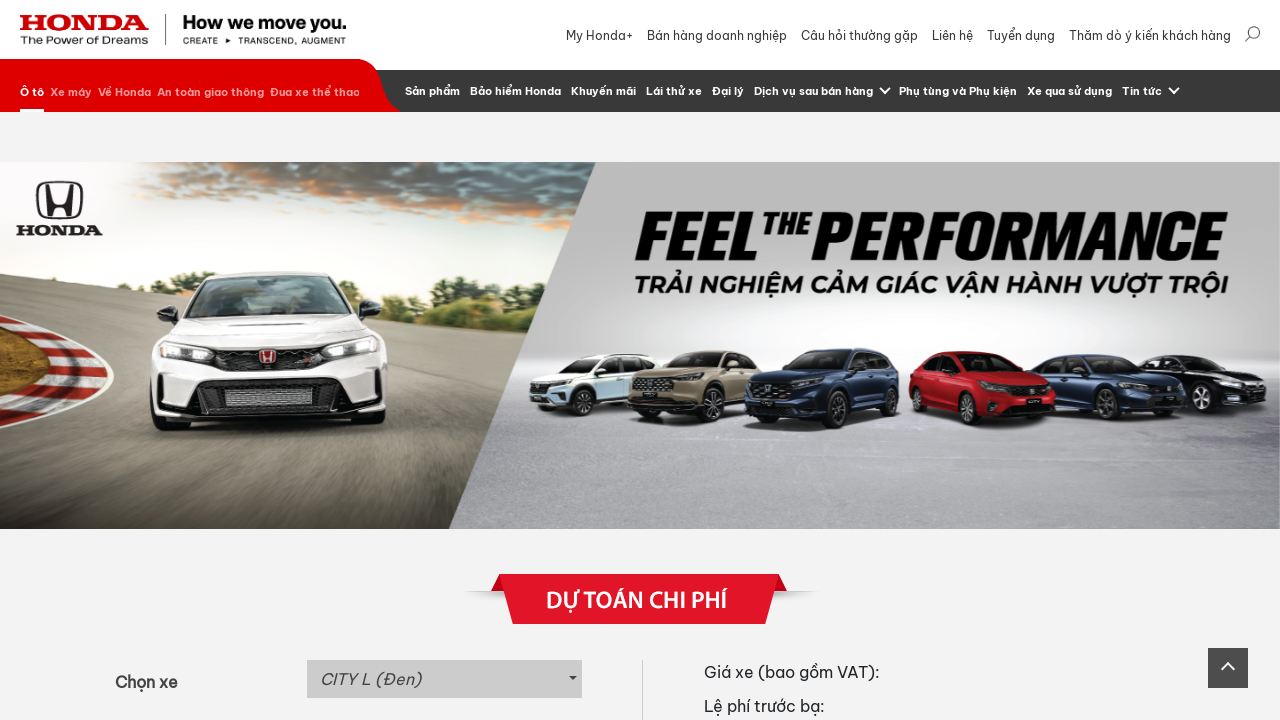